Tests Python.org search functionality by searching for "pycon" and verifying results are displayed

Starting URL: http://www.python.org

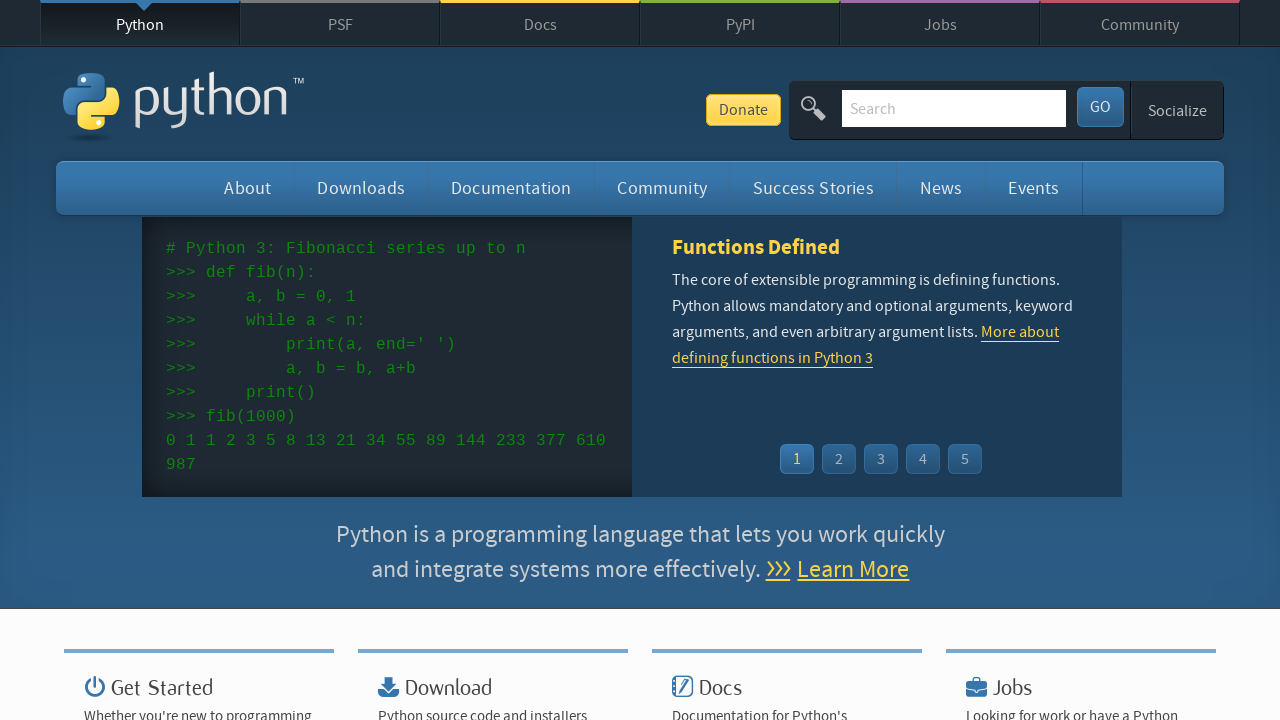

Cleared search box on input[name='q']
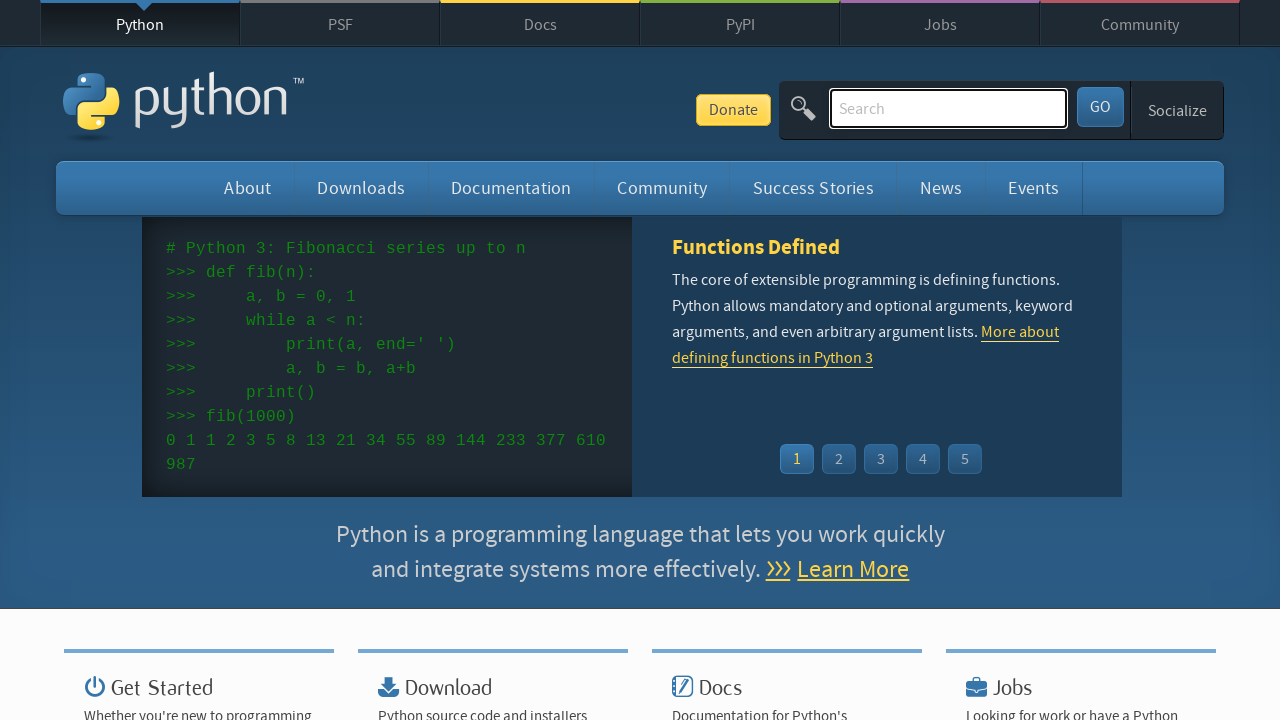

Filled search box with 'pycon' on input[name='q']
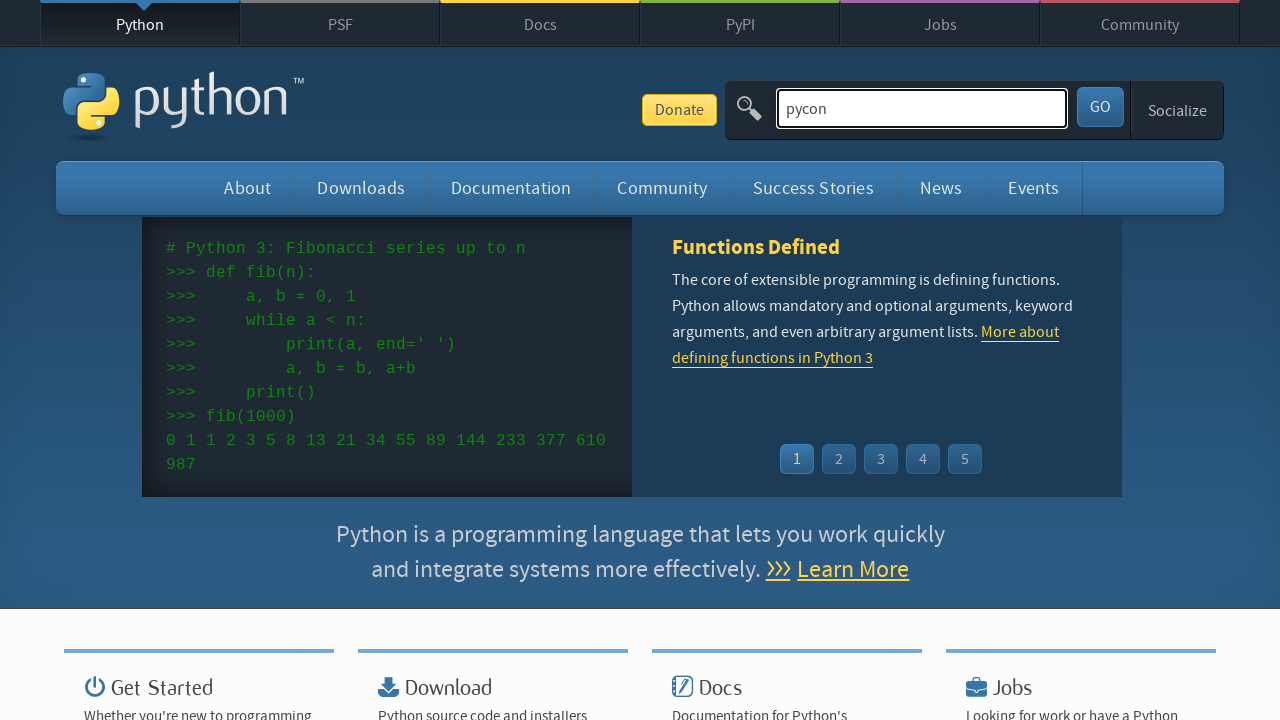

Pressed Enter to submit search on input[name='q']
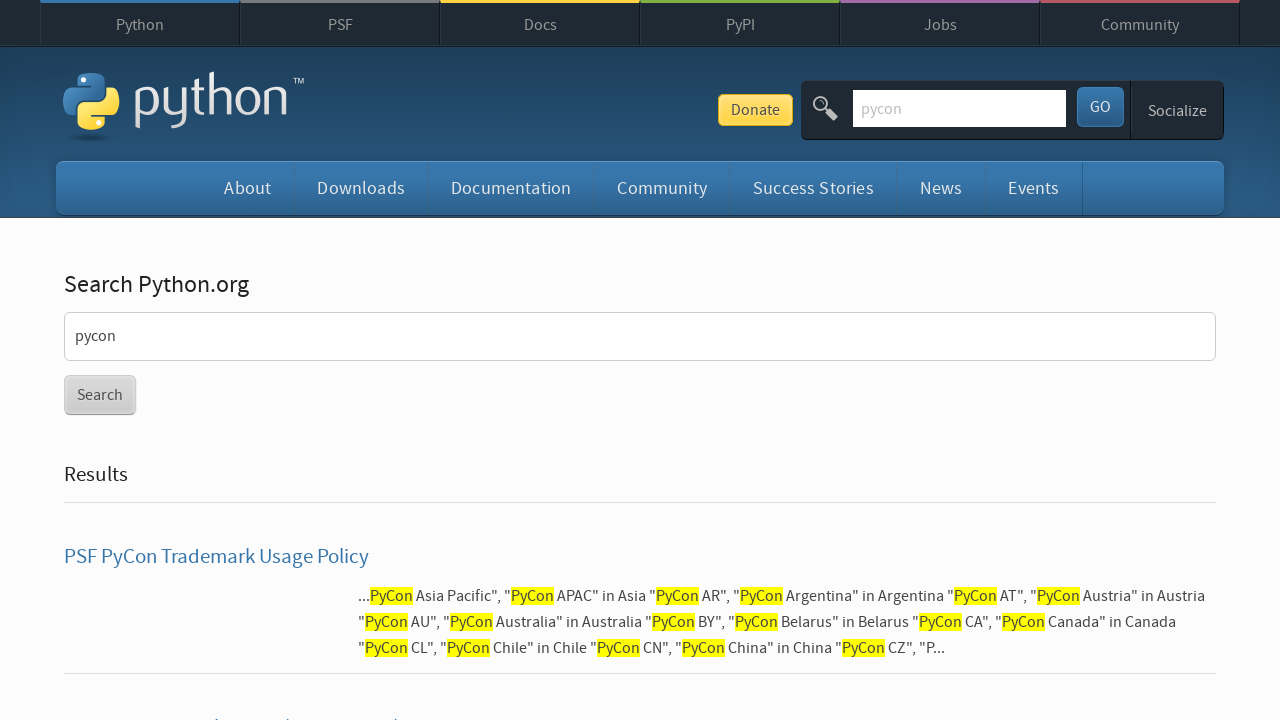

Page loaded with network idle state
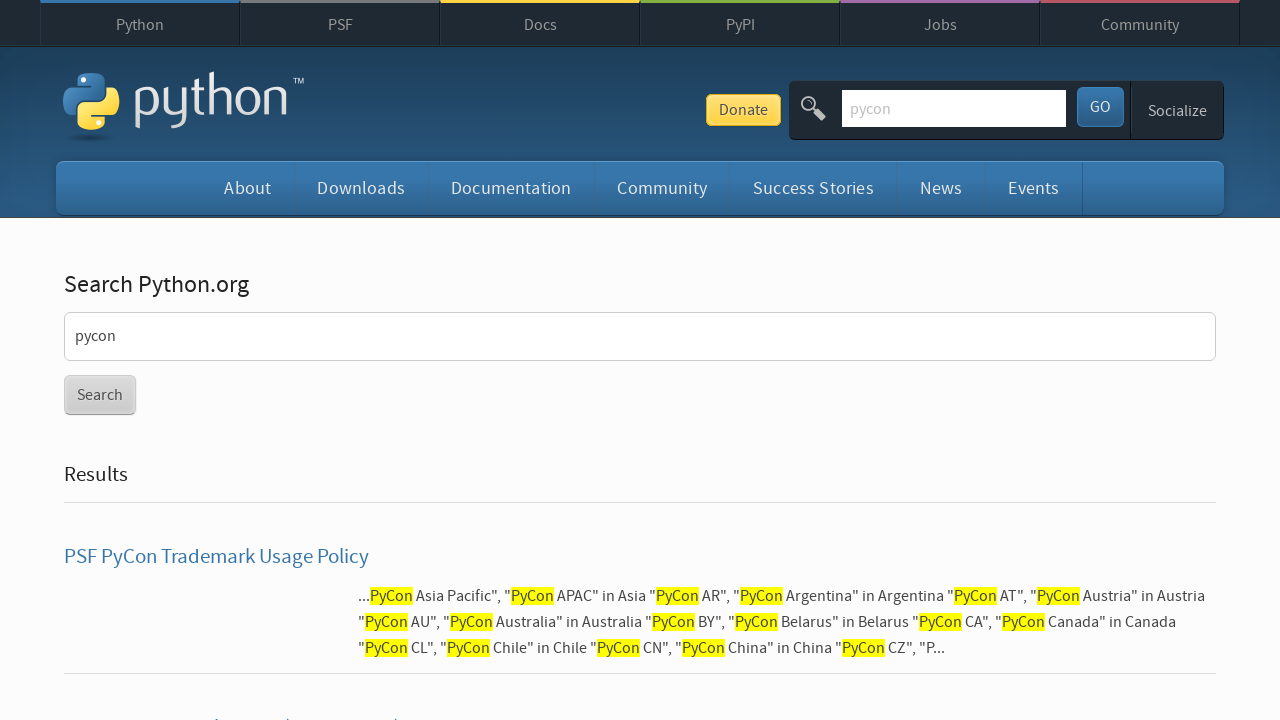

Verified search results are displayed (no 'No results found' message)
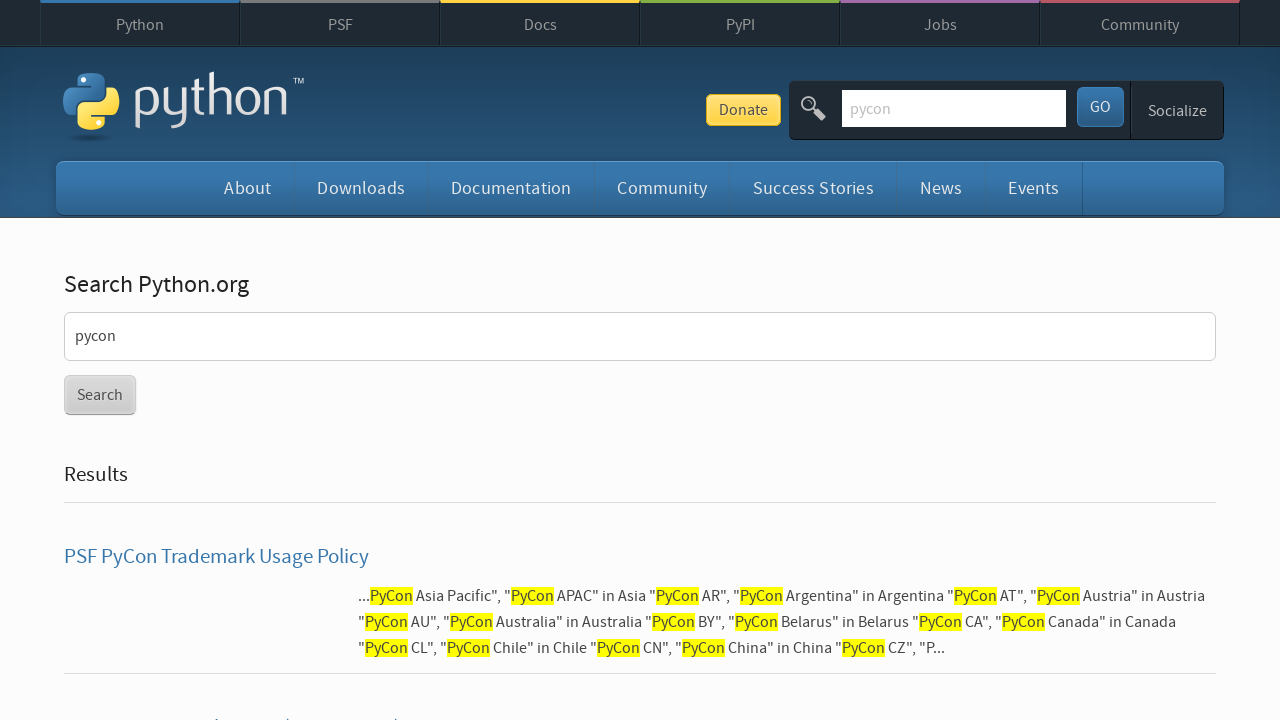

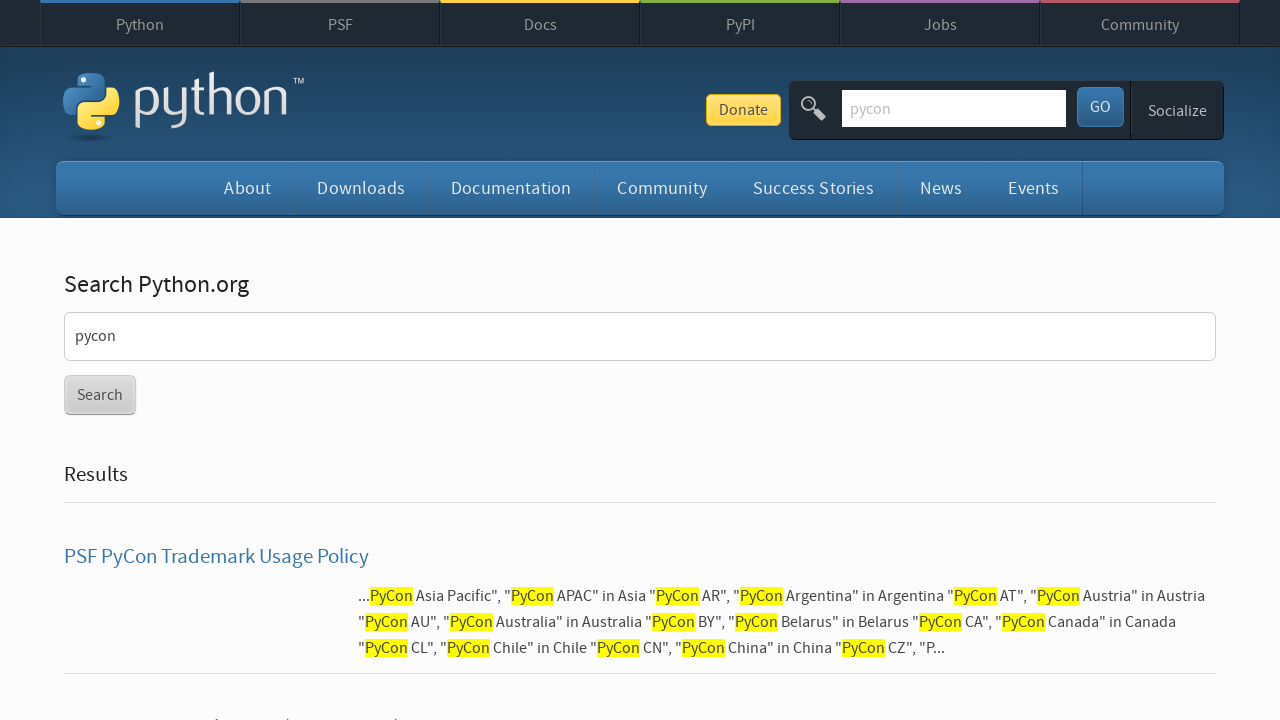